Navigates to the TestNG Eclipse update site and maximizes the browser window to verify the page loads correctly.

Starting URL: https://testng.org/testng-eclipse-update-site/

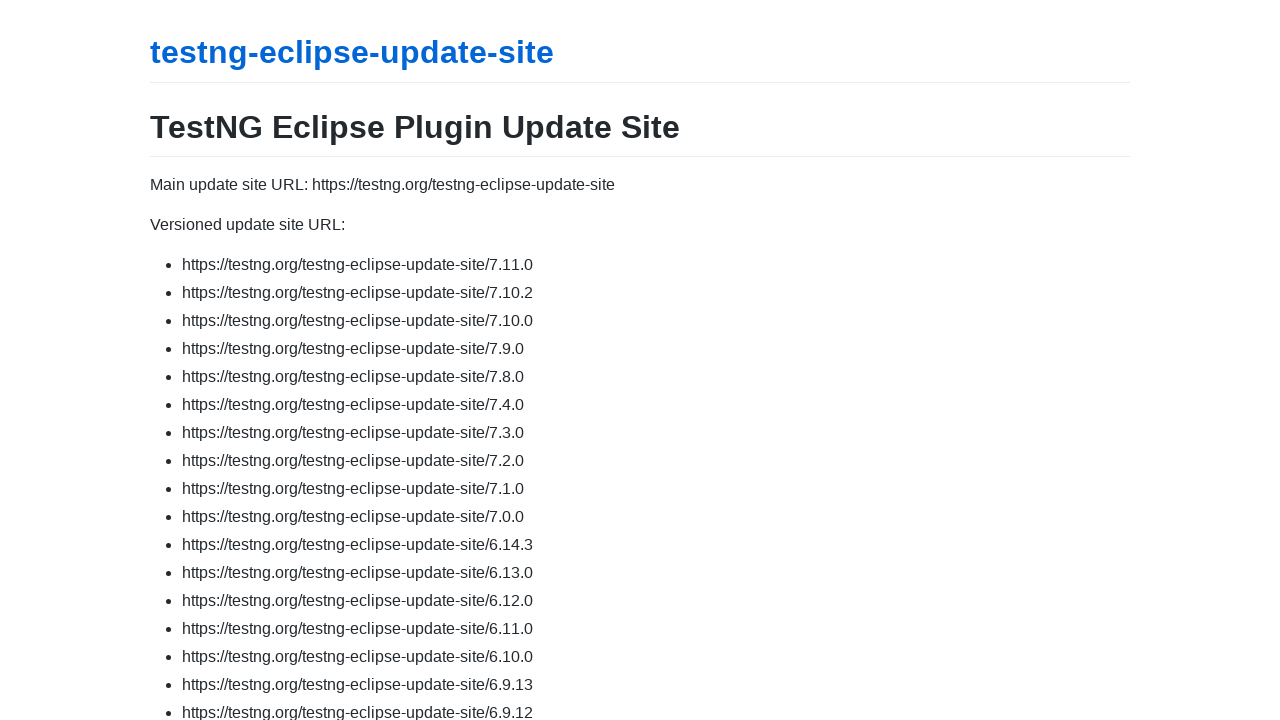

Set viewport size to 1920x1080 to maximize browser window
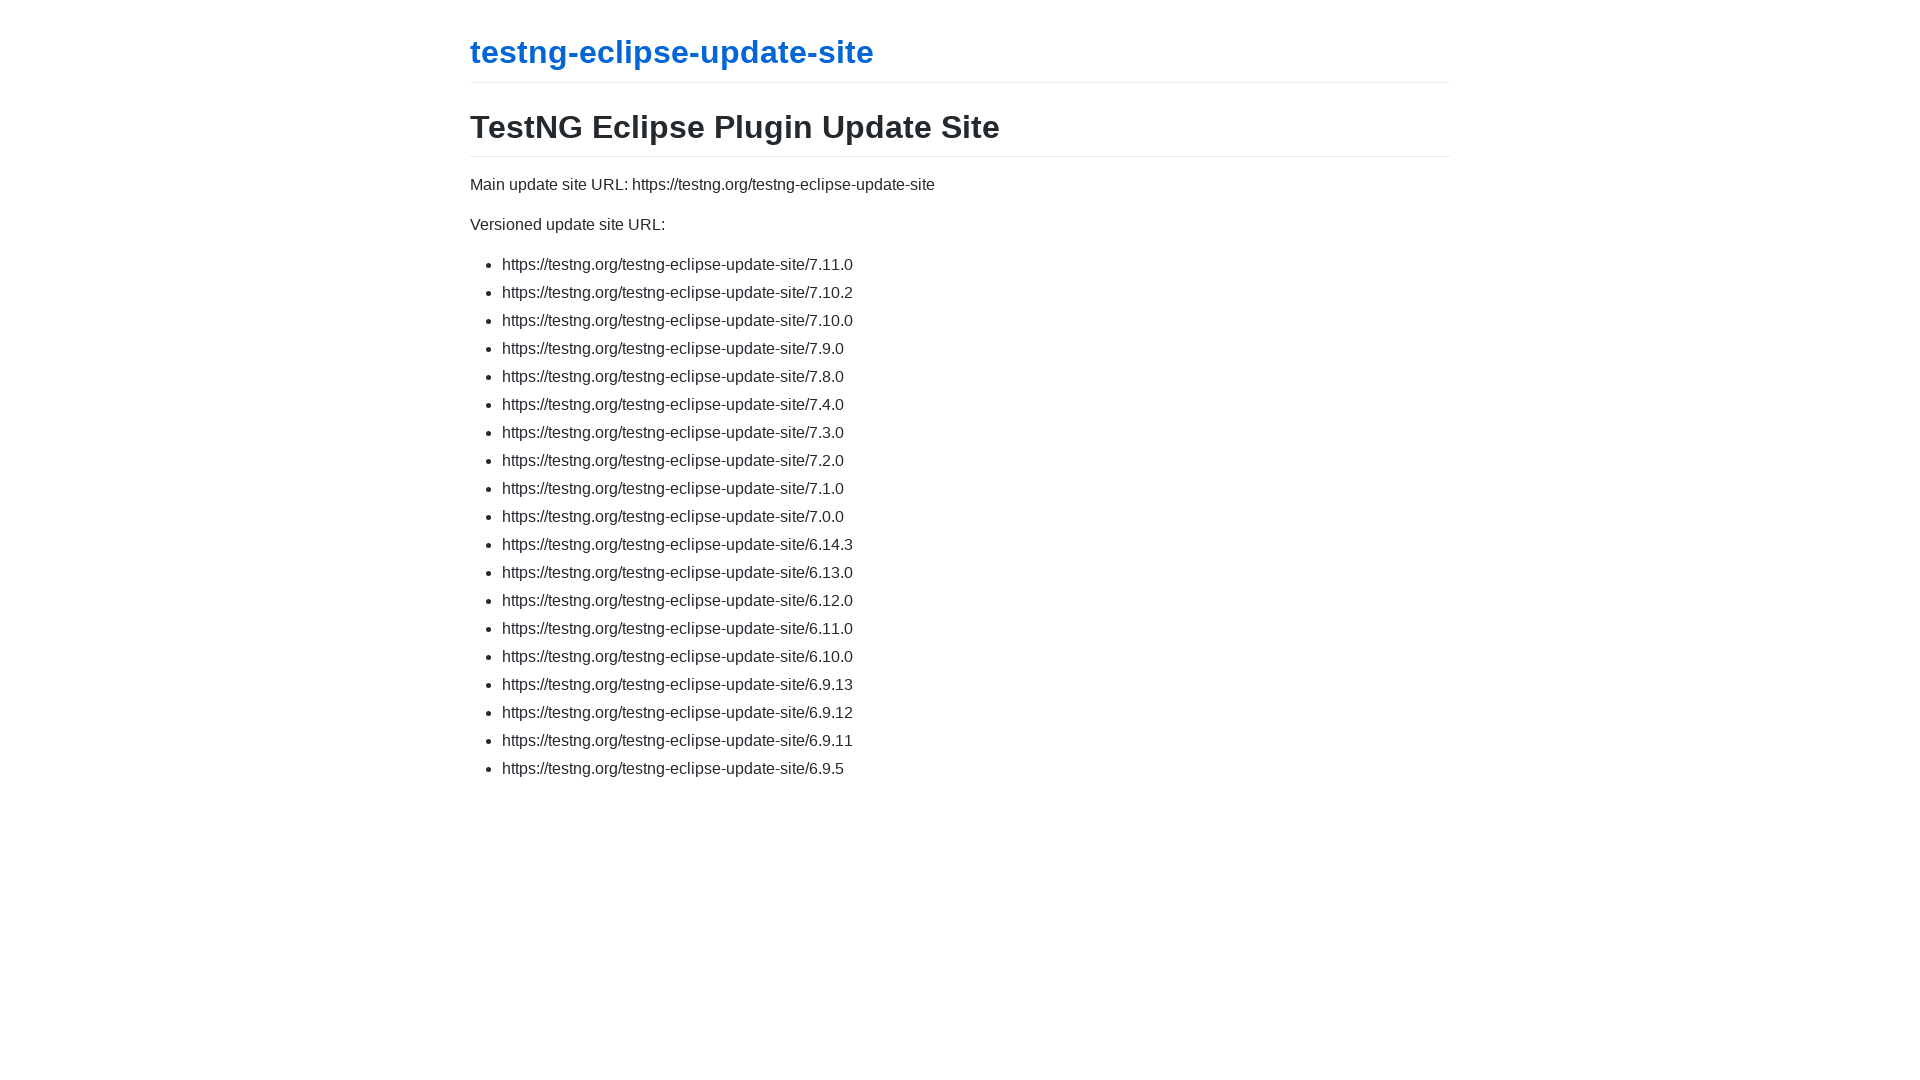

TestNG Eclipse update site page fully loaded (DOM content loaded)
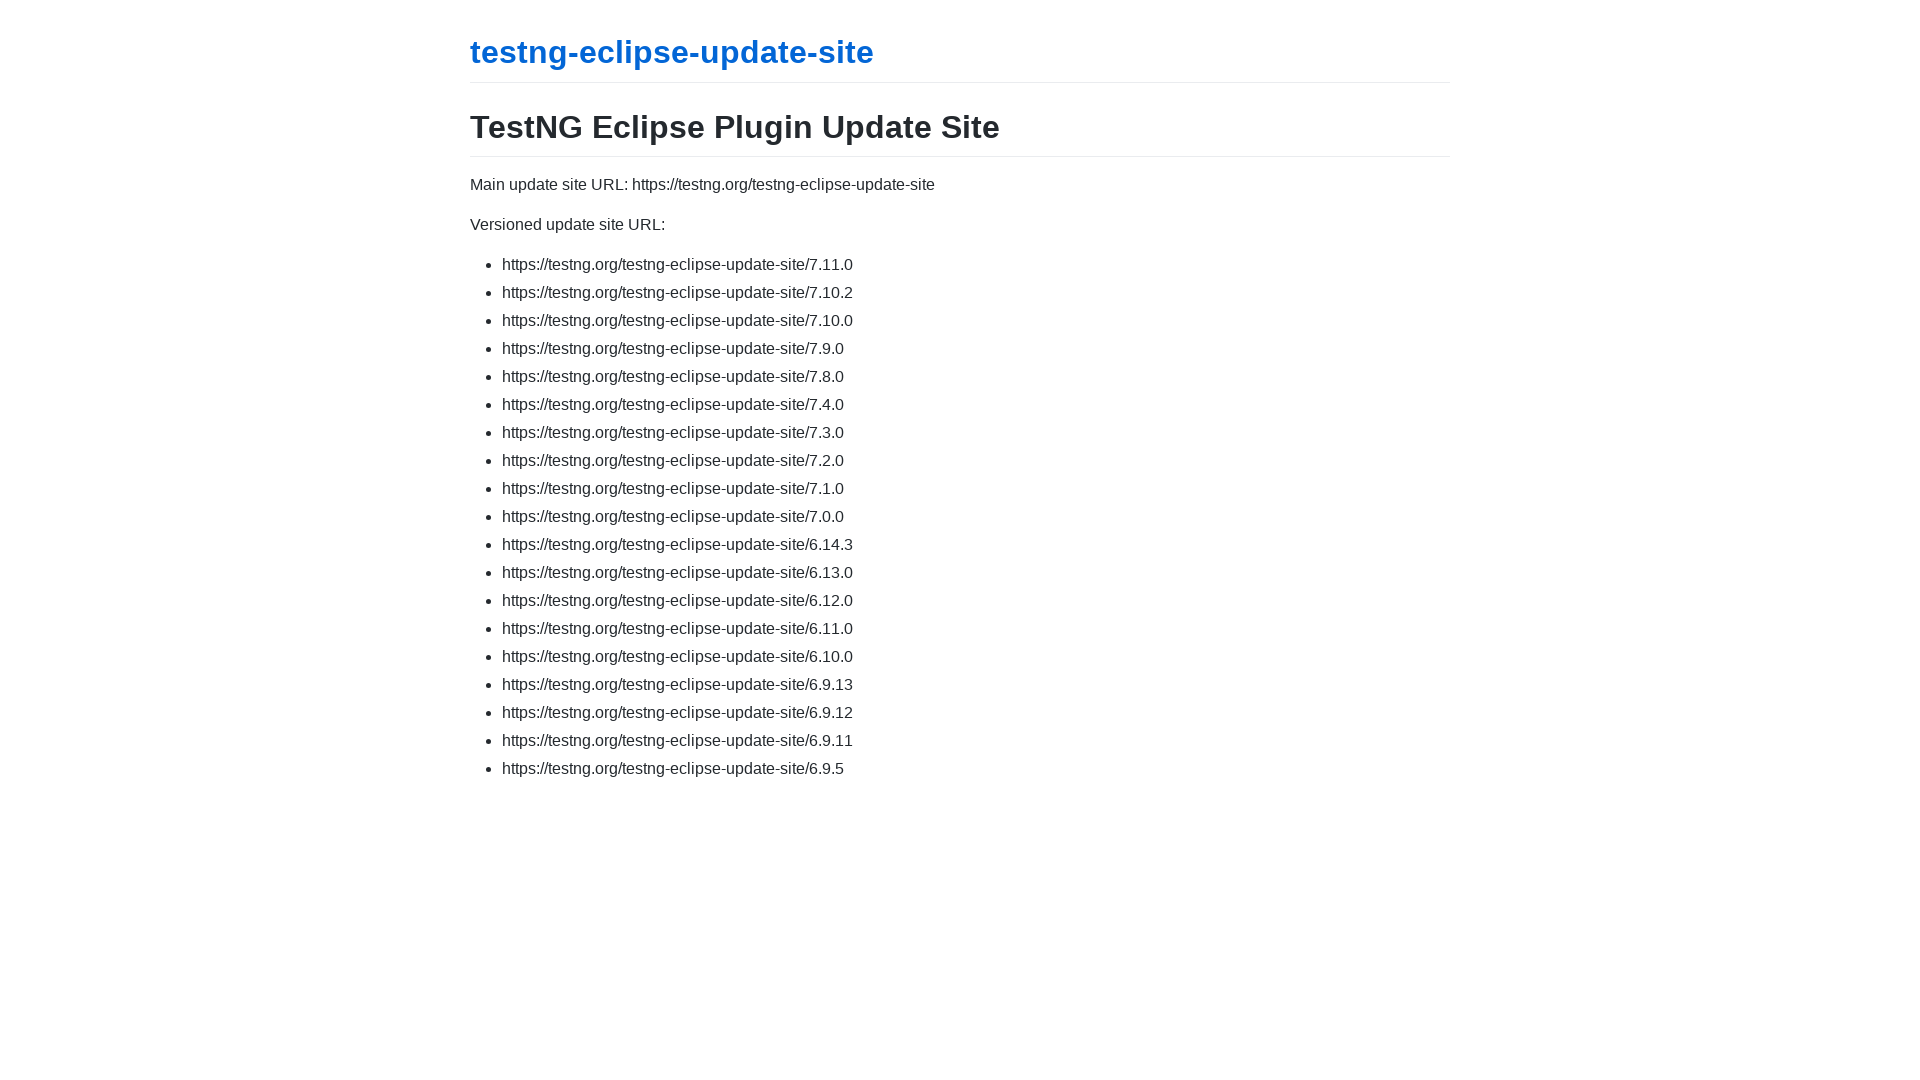

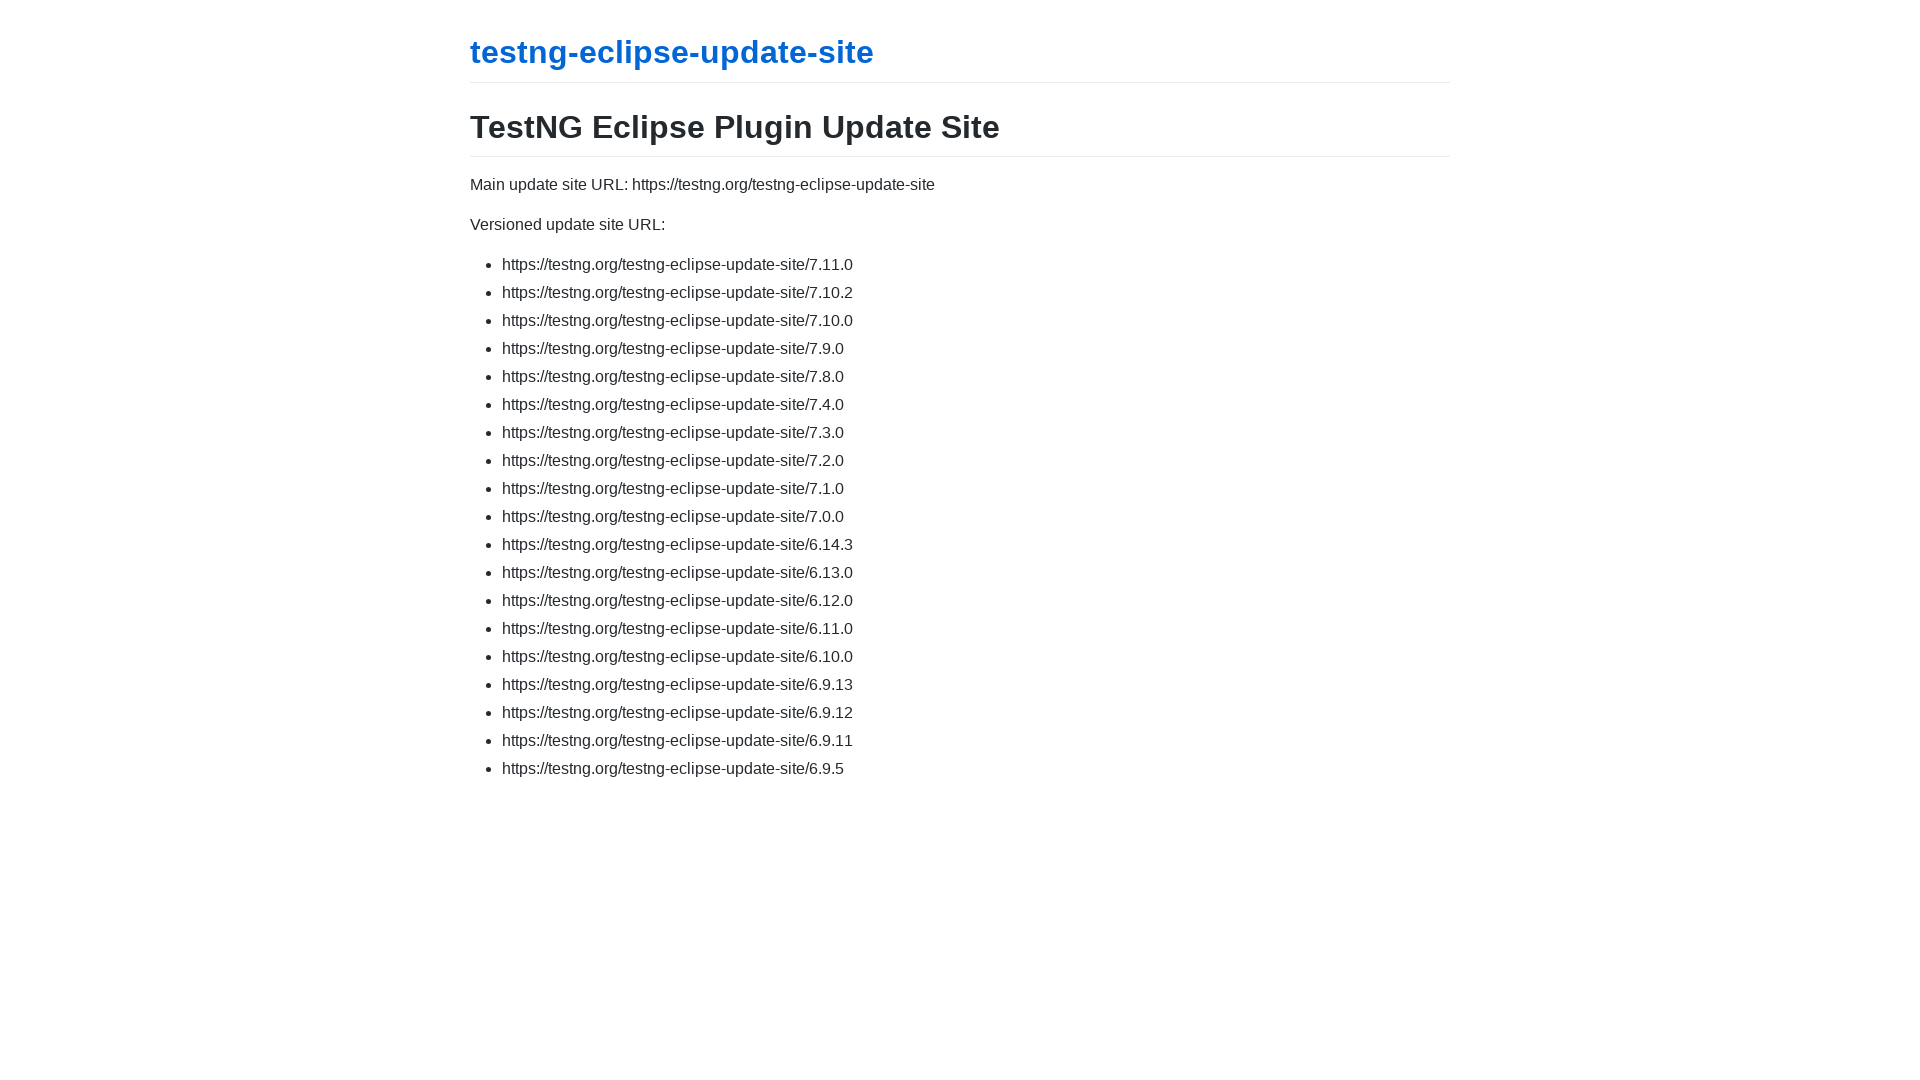